Tests right-click context menu functionality by performing a right-click action on a button element to trigger the context menu

Starting URL: http://swisnl.github.io/jQuery-contextMenu/demo.html

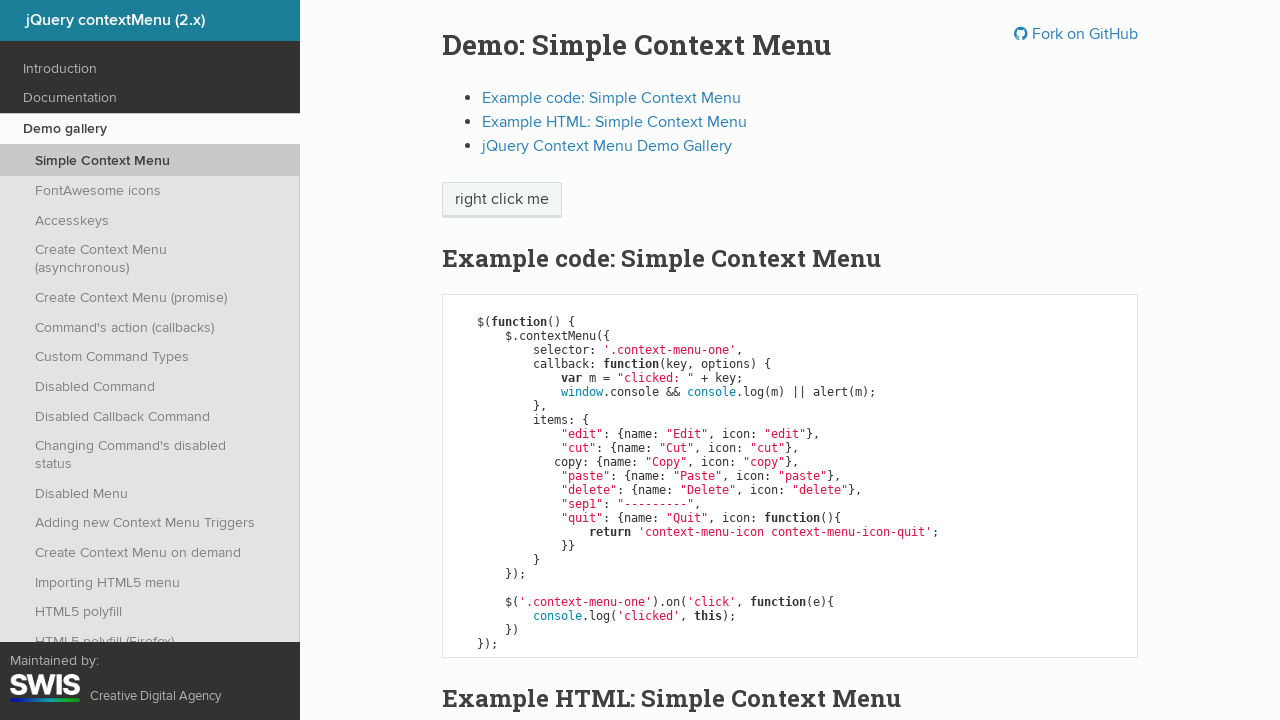

Right-clicked on the context menu button to trigger context menu at (502, 200) on span.context-menu-one.btn.btn-neutral
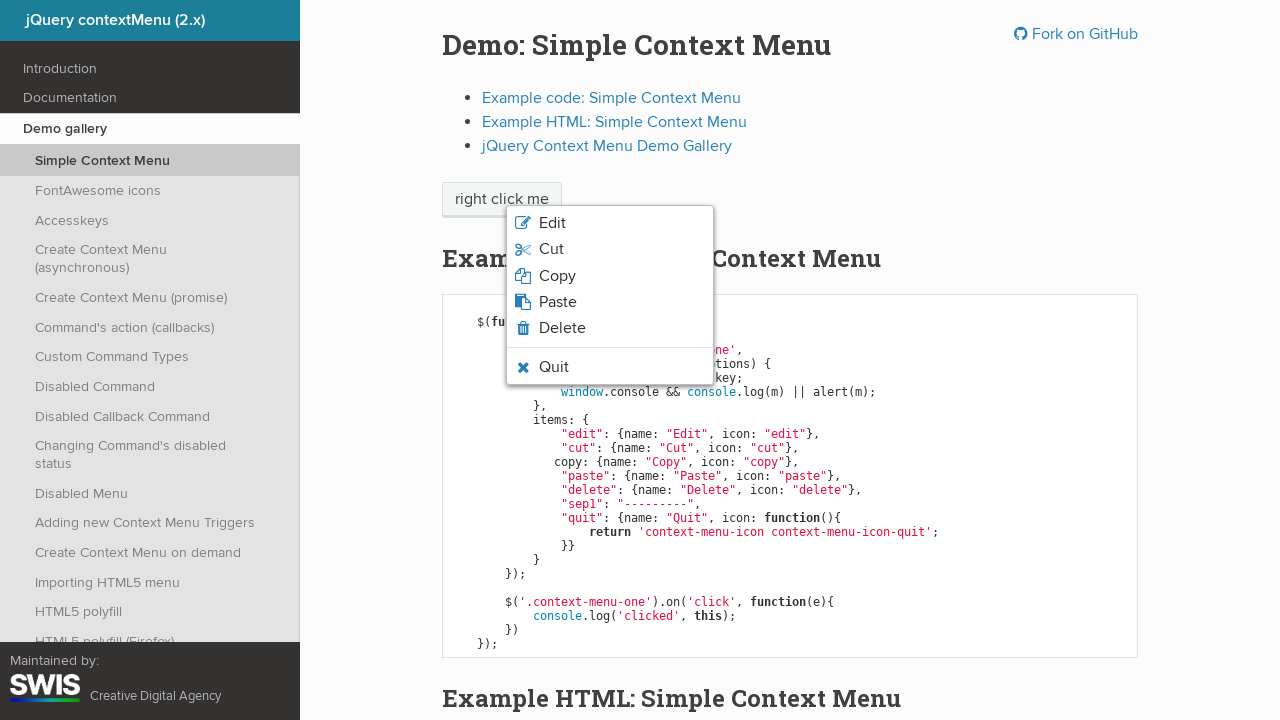

Context menu appeared and is now visible
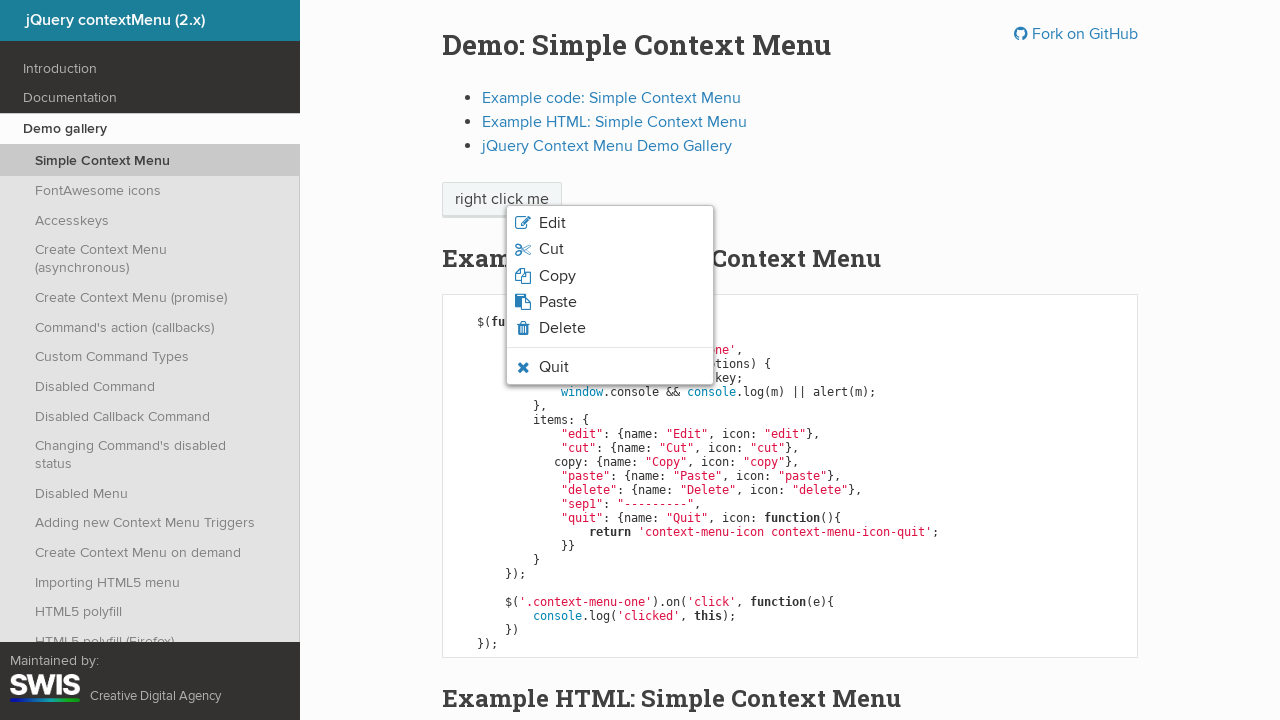

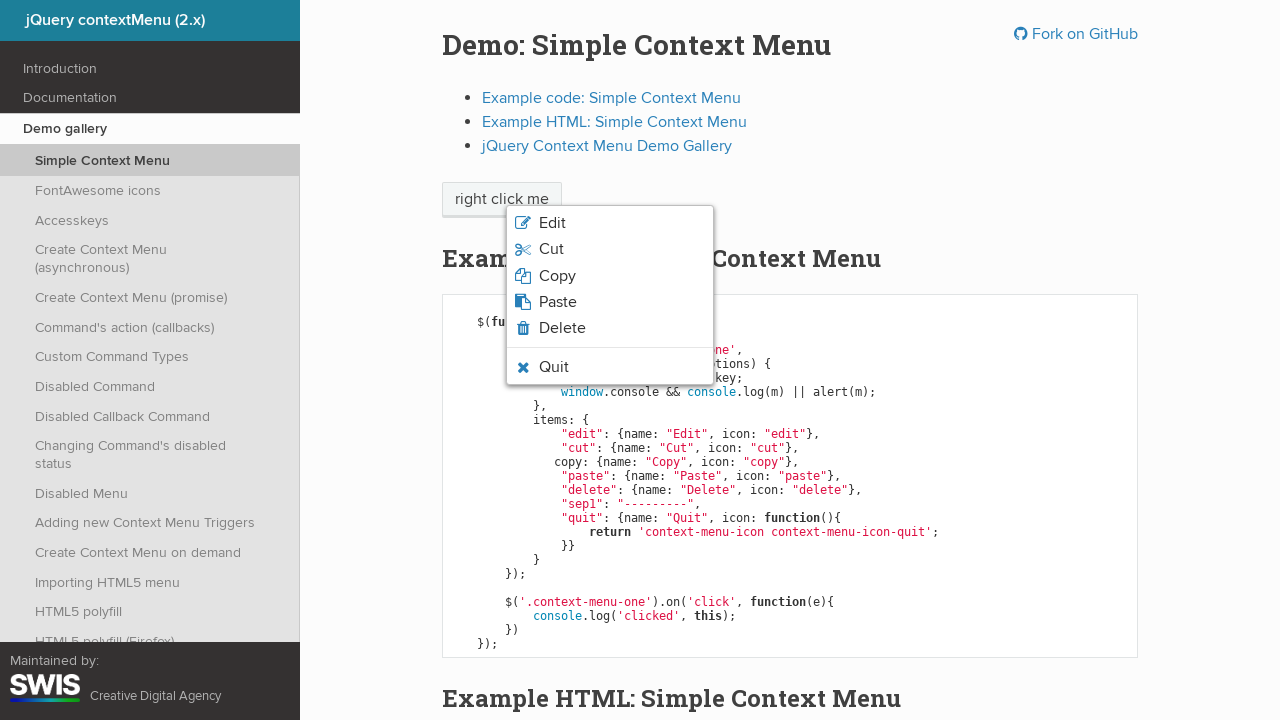